Tests navigation to the Add/Remove Elements page by clicking the link and verifying the page title

Starting URL: https://the-internet.herokuapp.com/

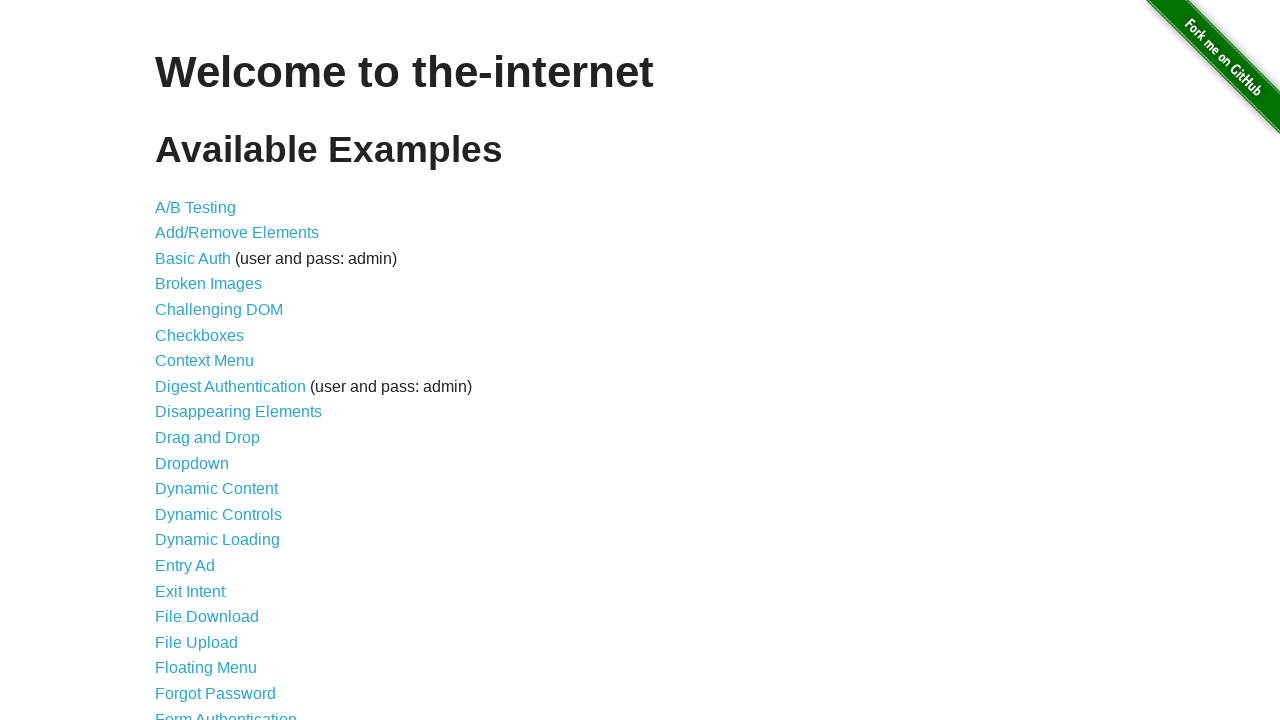

Navigated to the-internet.herokuapp.com homepage
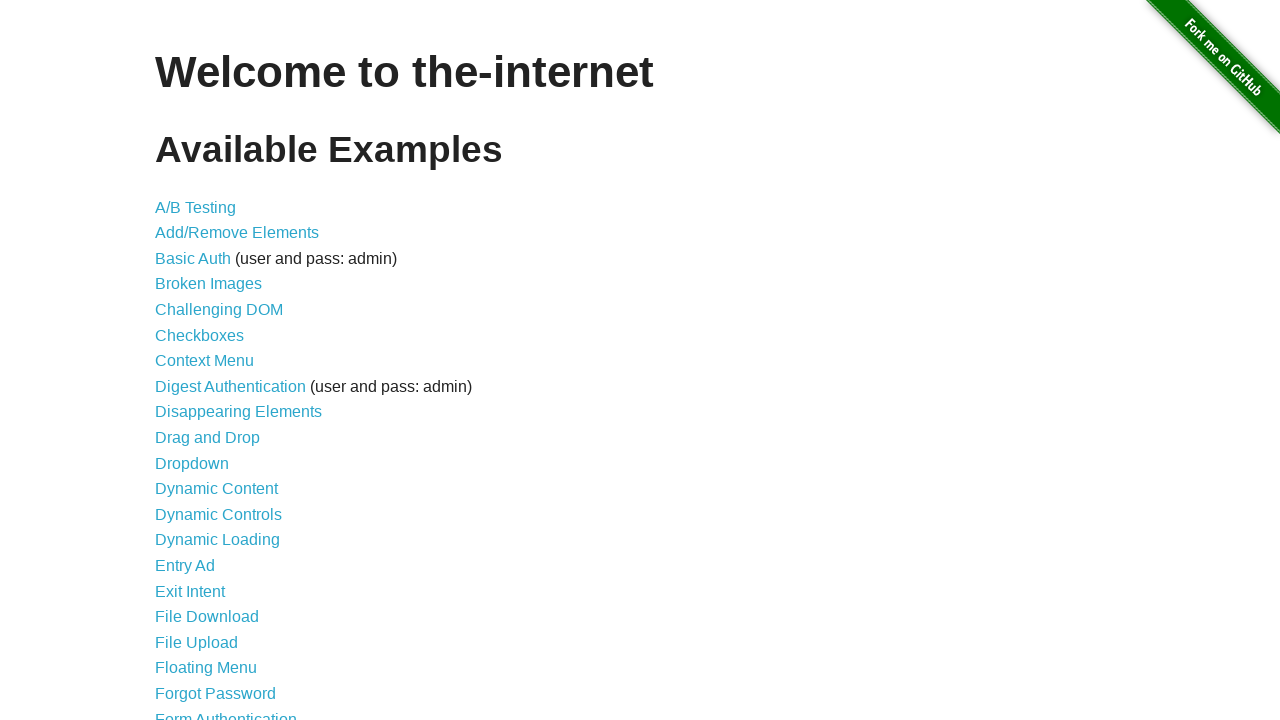

Clicked on Add/Remove Elements link at (237, 233) on text=Add/Remove Elements
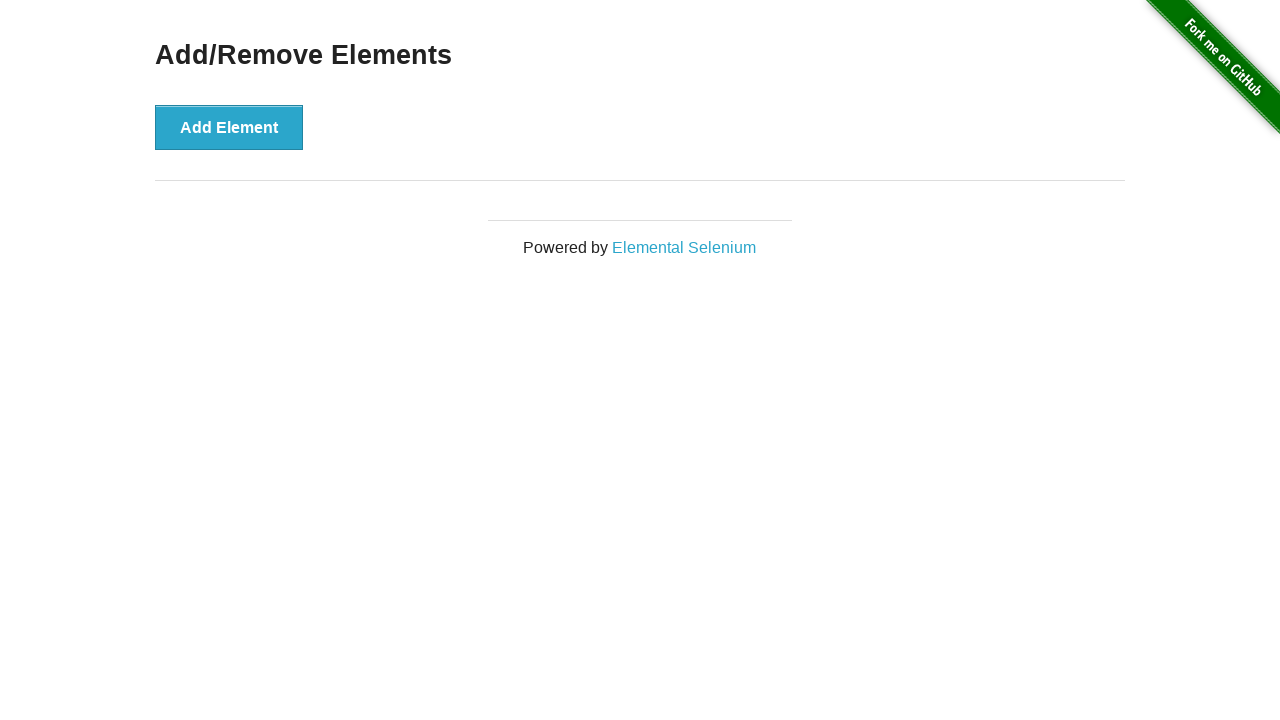

Add/Remove Elements page loaded and title verified
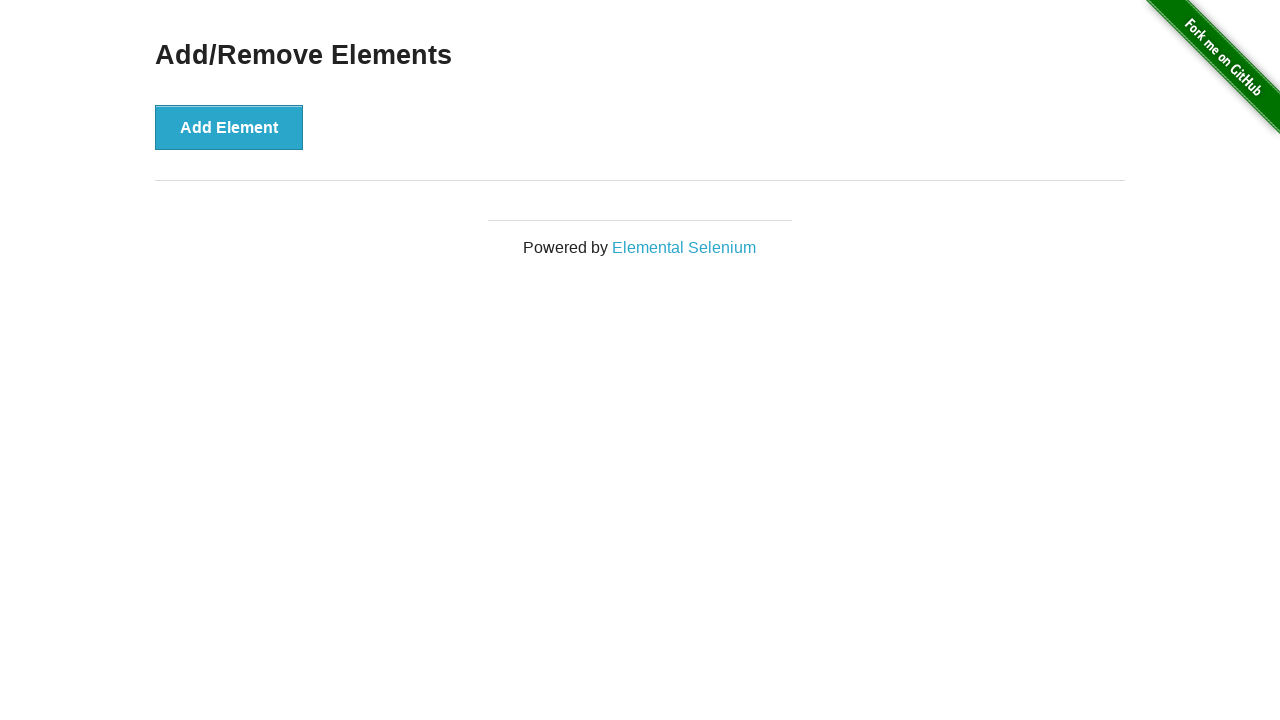

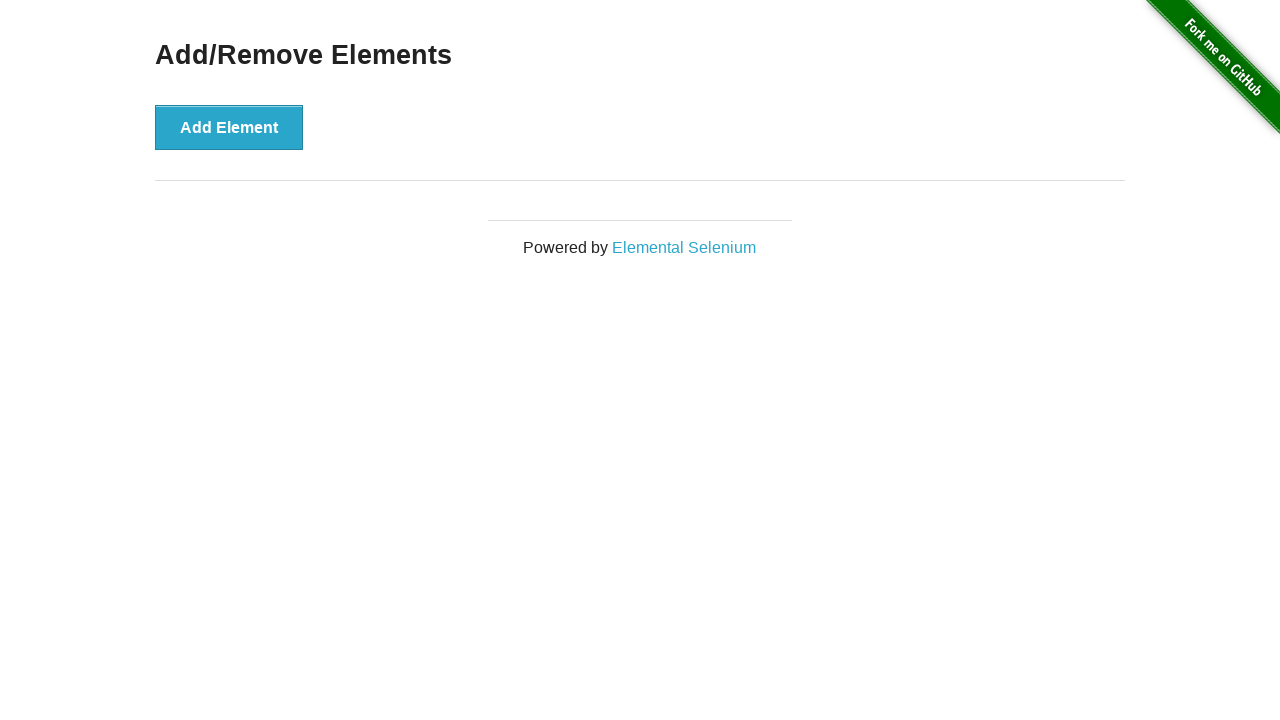